Navigates to Daraz Bangladesh website and verifies the page title

Starting URL: https://www.daraz.com.bd/

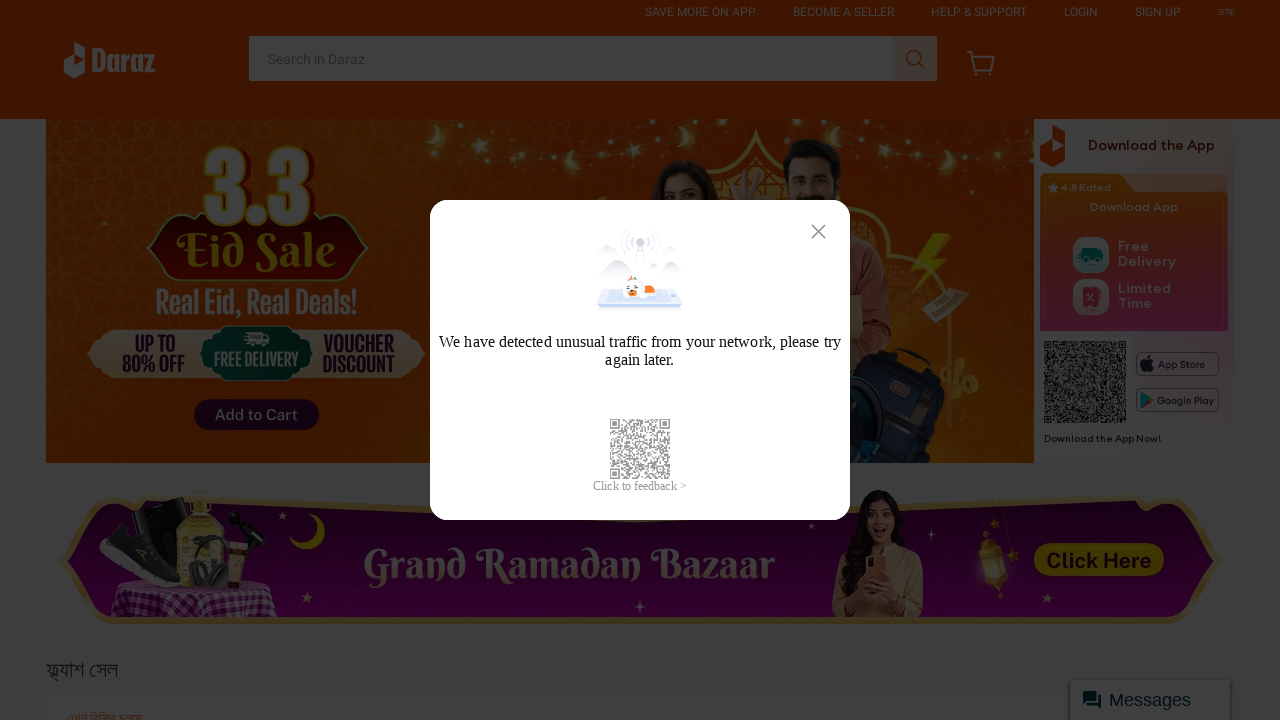

Navigated to Daraz Bangladesh website
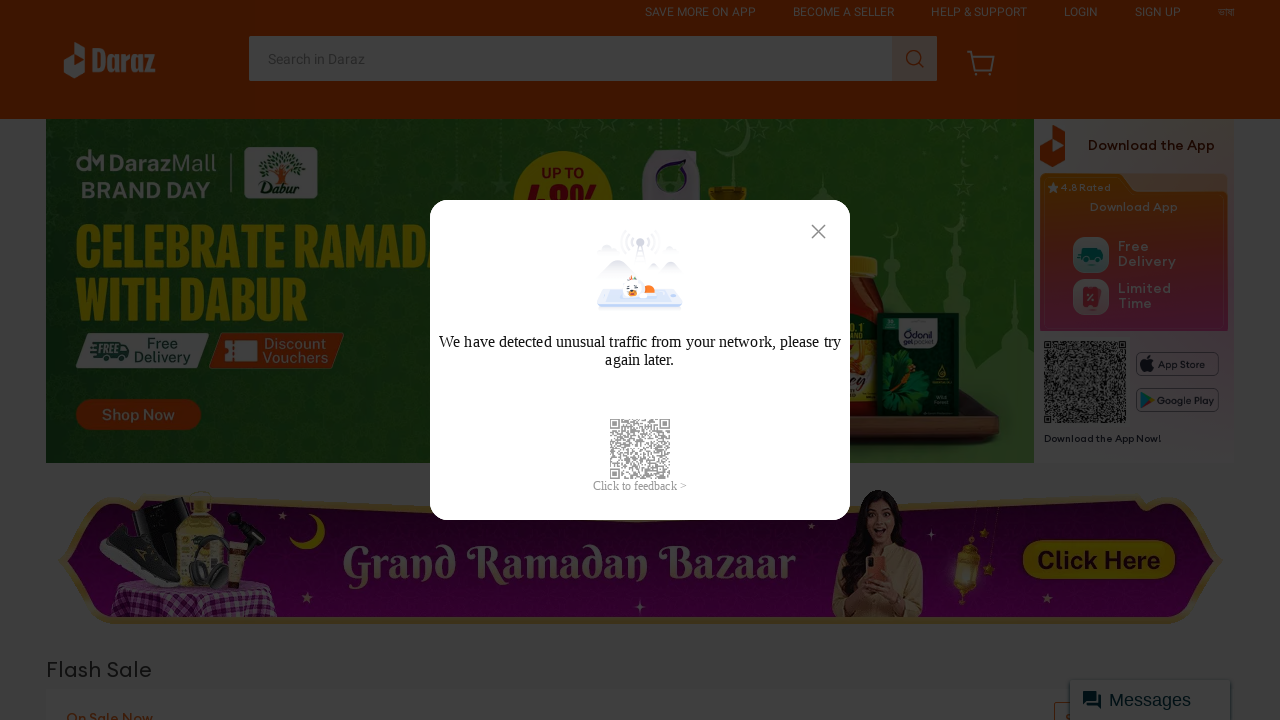

Verified page title matches expected value
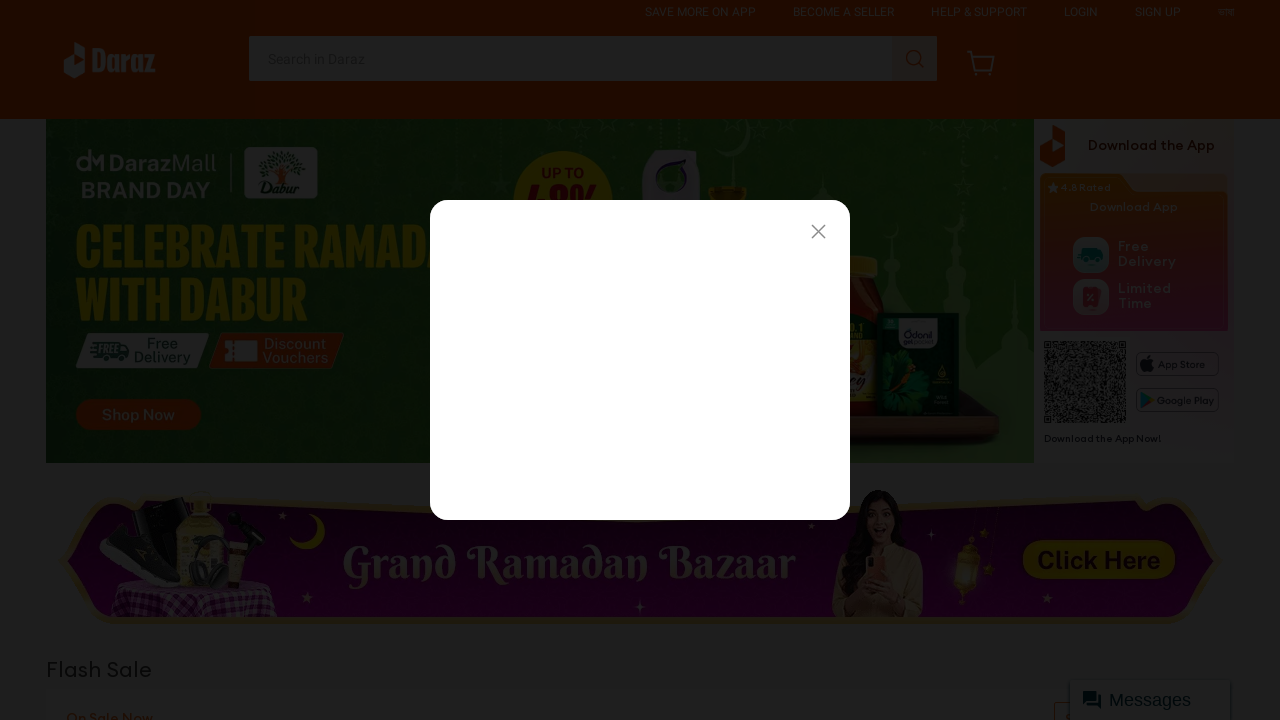

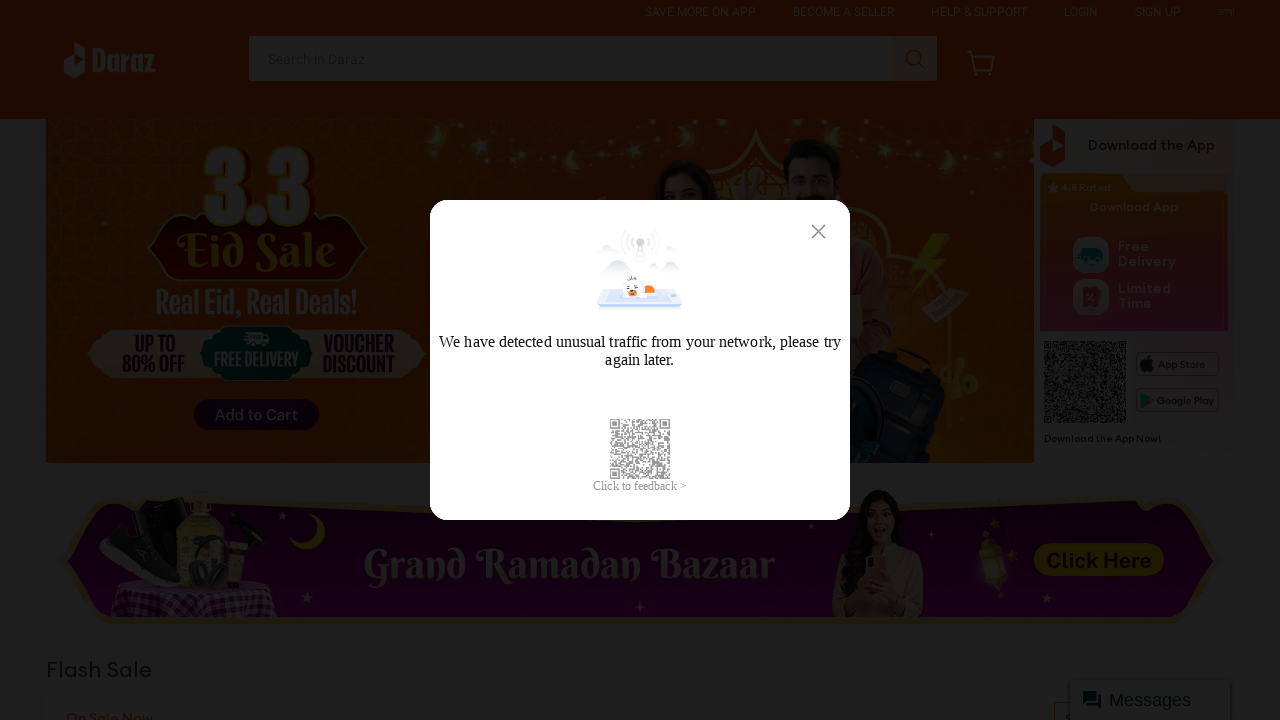